Navigates to an XKCD comic page, removes the bottom element, and verifies the page body is present

Starting URL: https://xkcd.com/1922/

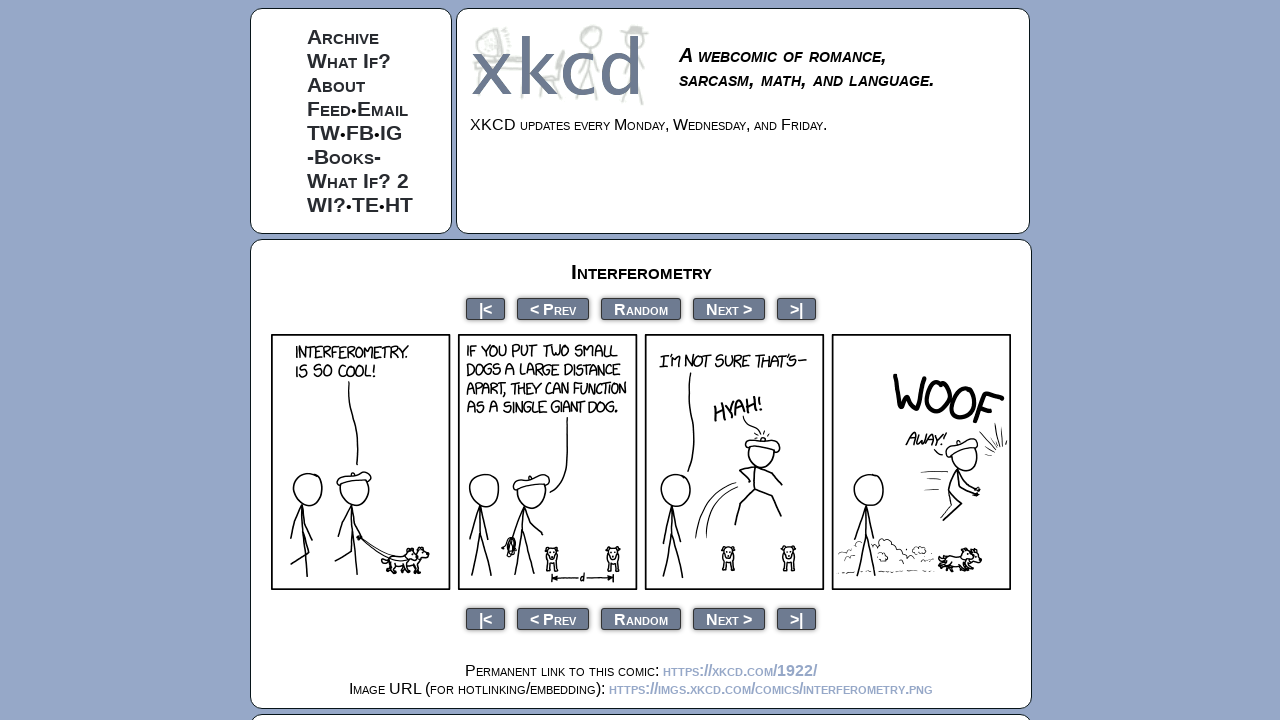

Removed bottom element from XKCD comic page
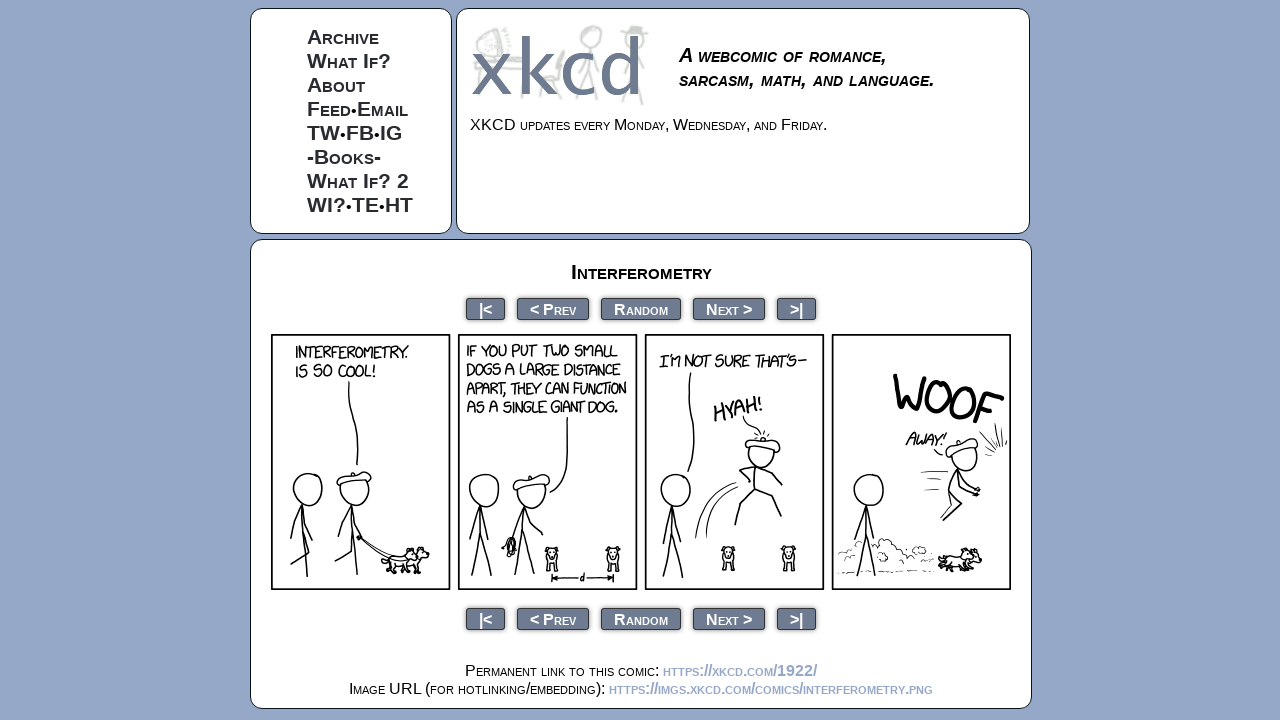

Verified page body is present
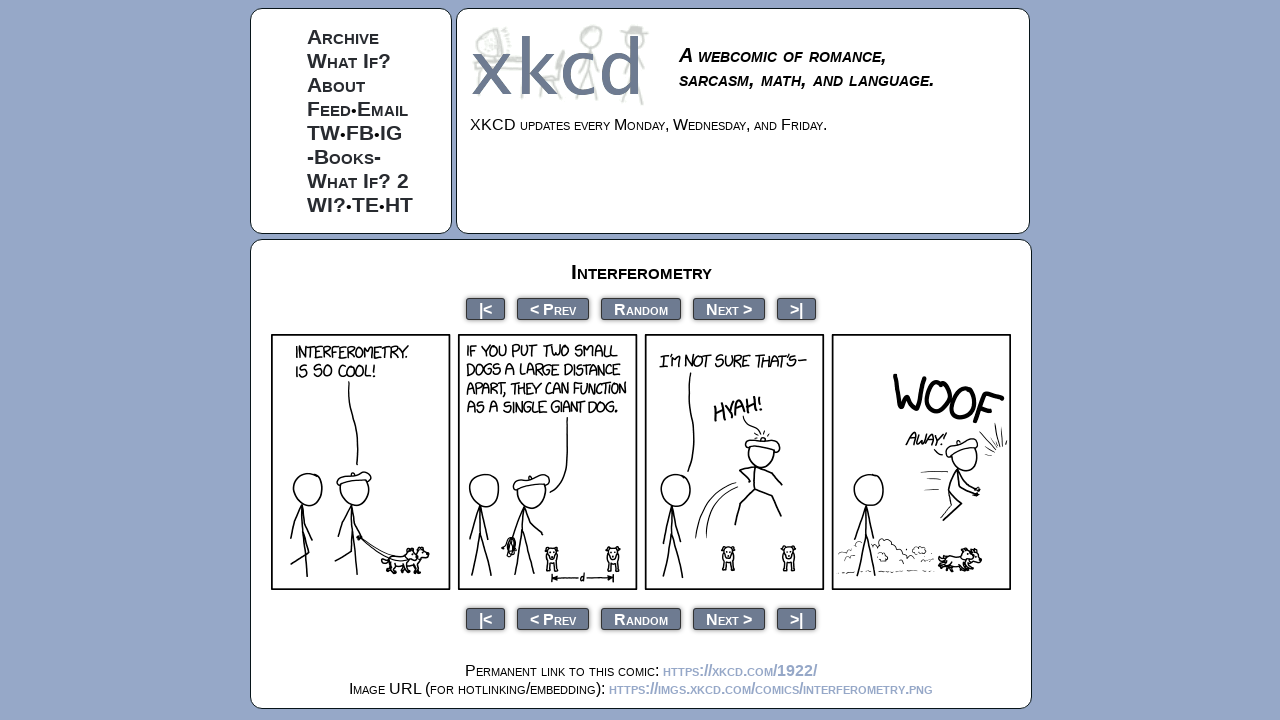

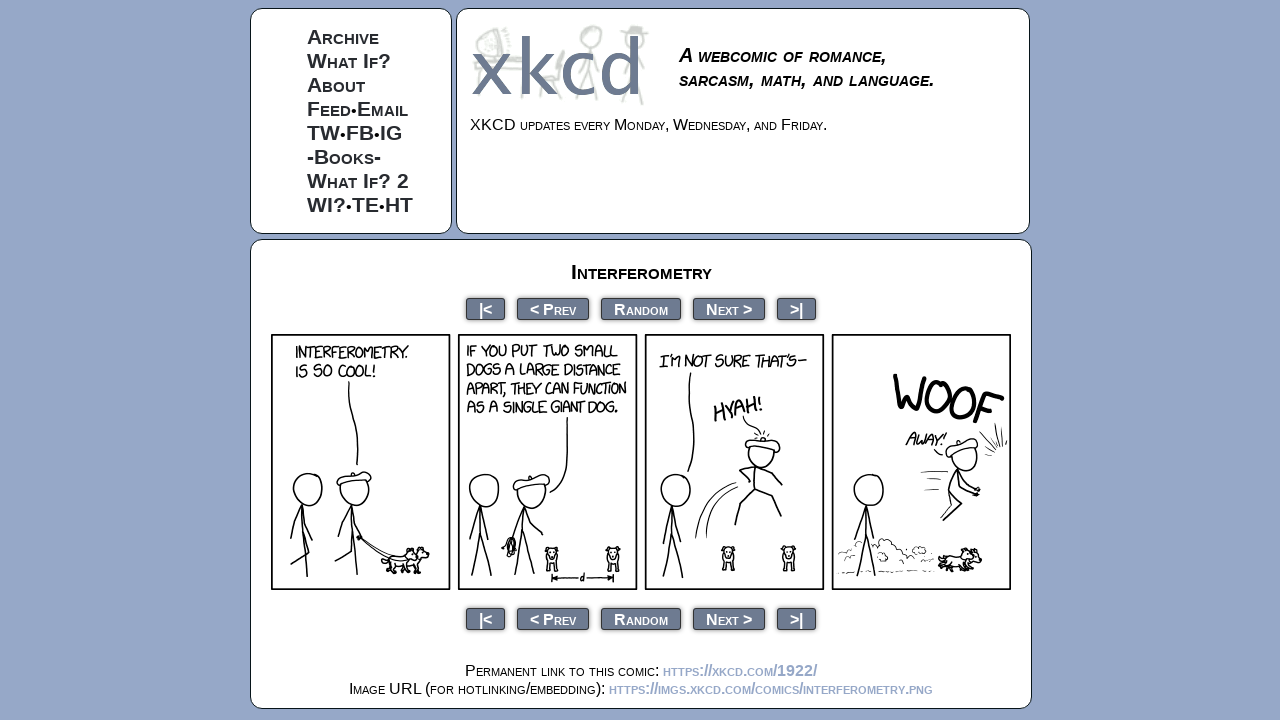